Tests checkbox functionality by checking if checkbox is selected and toggling it

Starting URL: https://www.rahulshettyacademy.com/AutomationPractice/

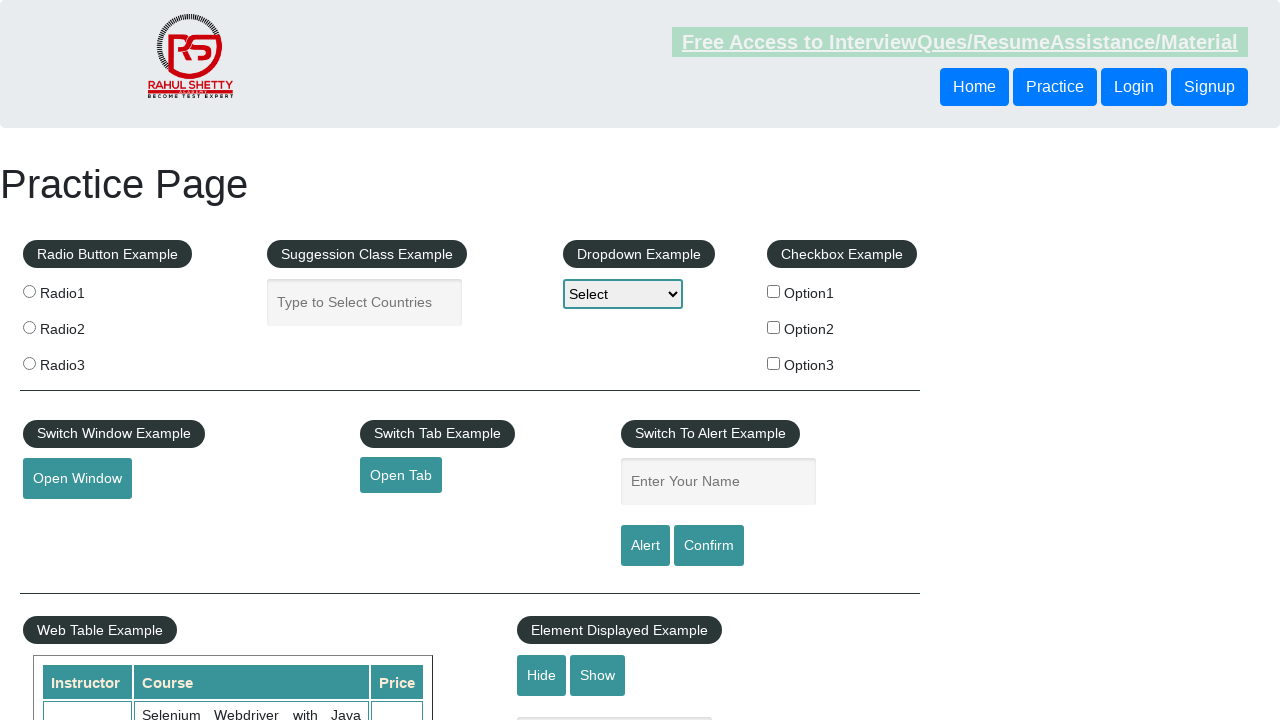

Located checkbox1 element
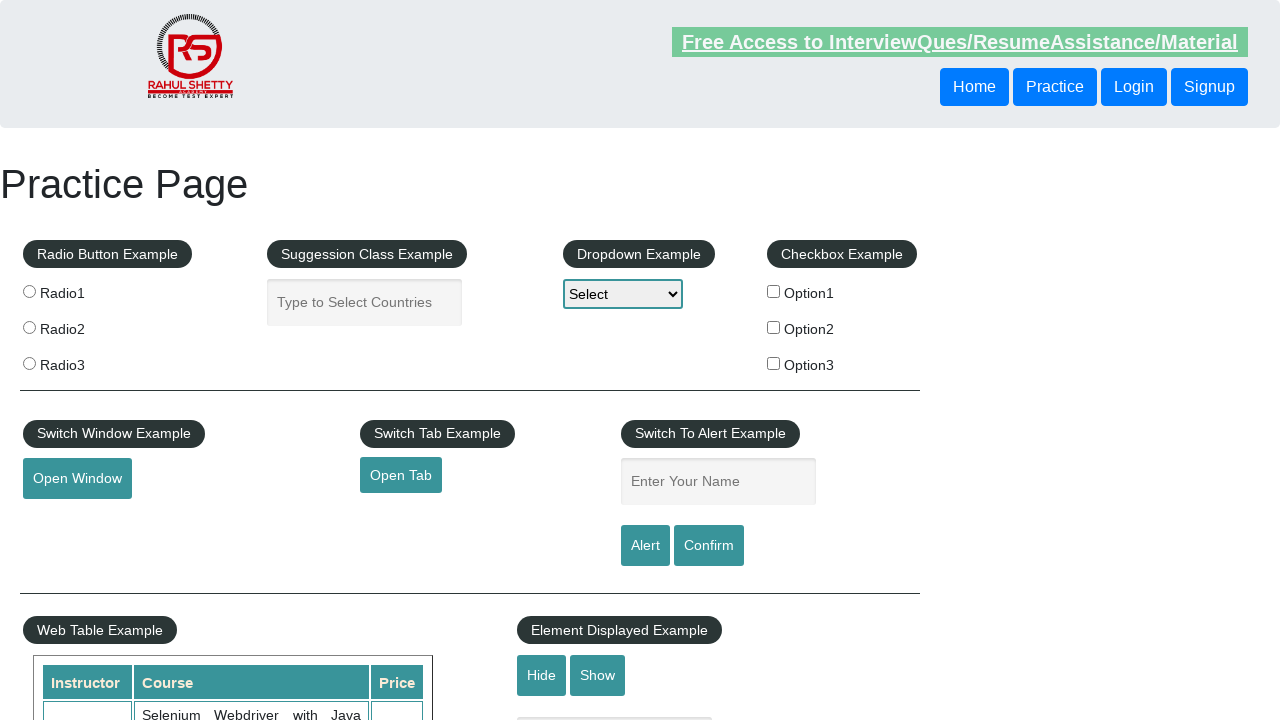

Checked if checkbox1 is selected - result: False
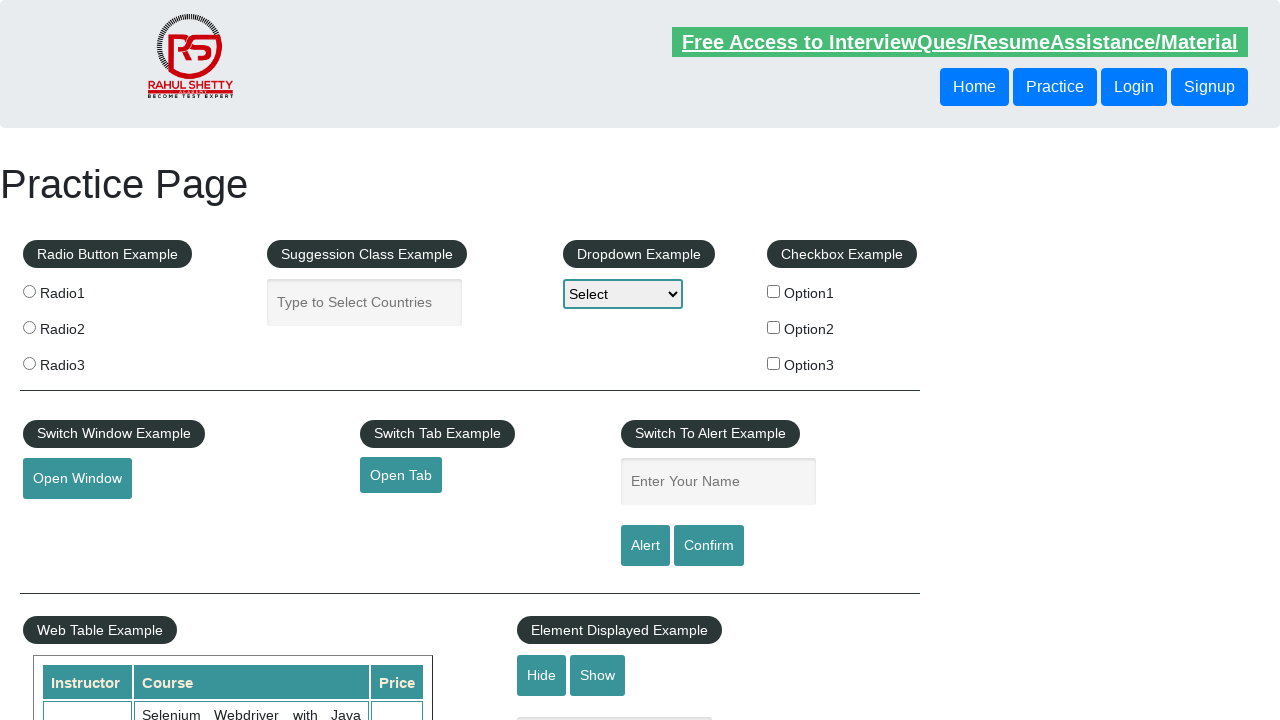

Clicked checkbox3 to toggle it at (774, 363) on input#checkBoxOption3
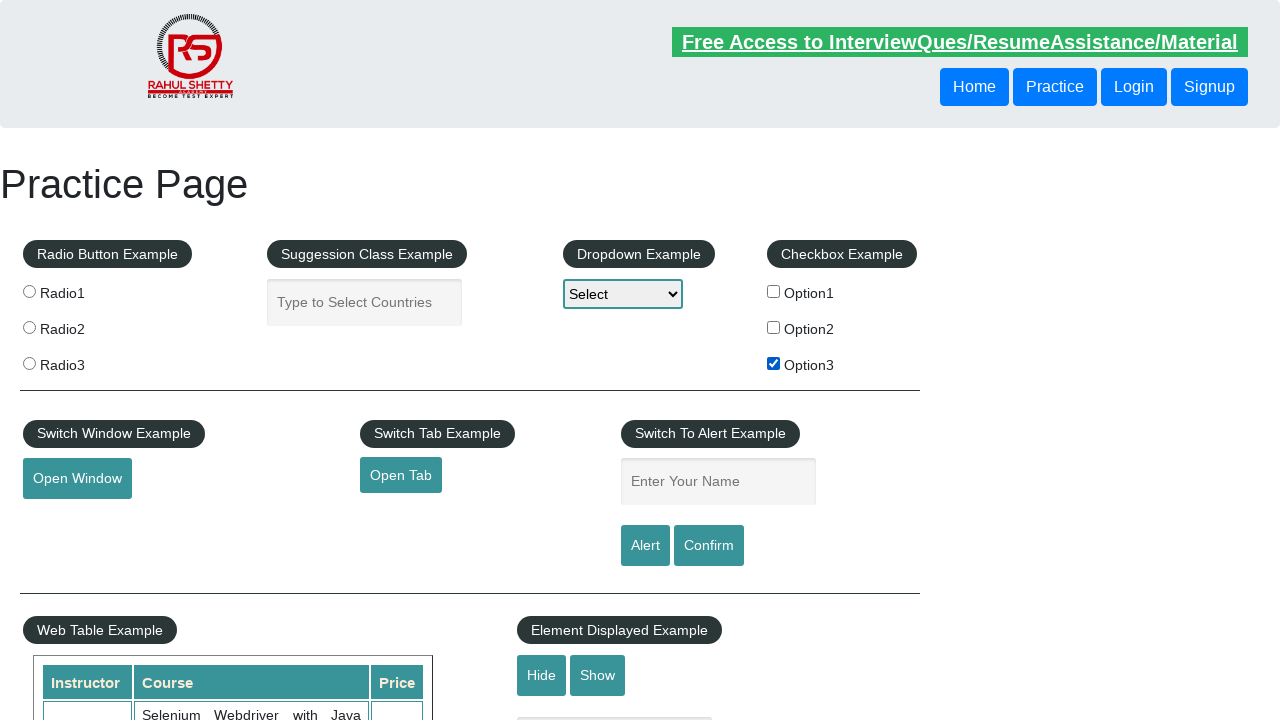

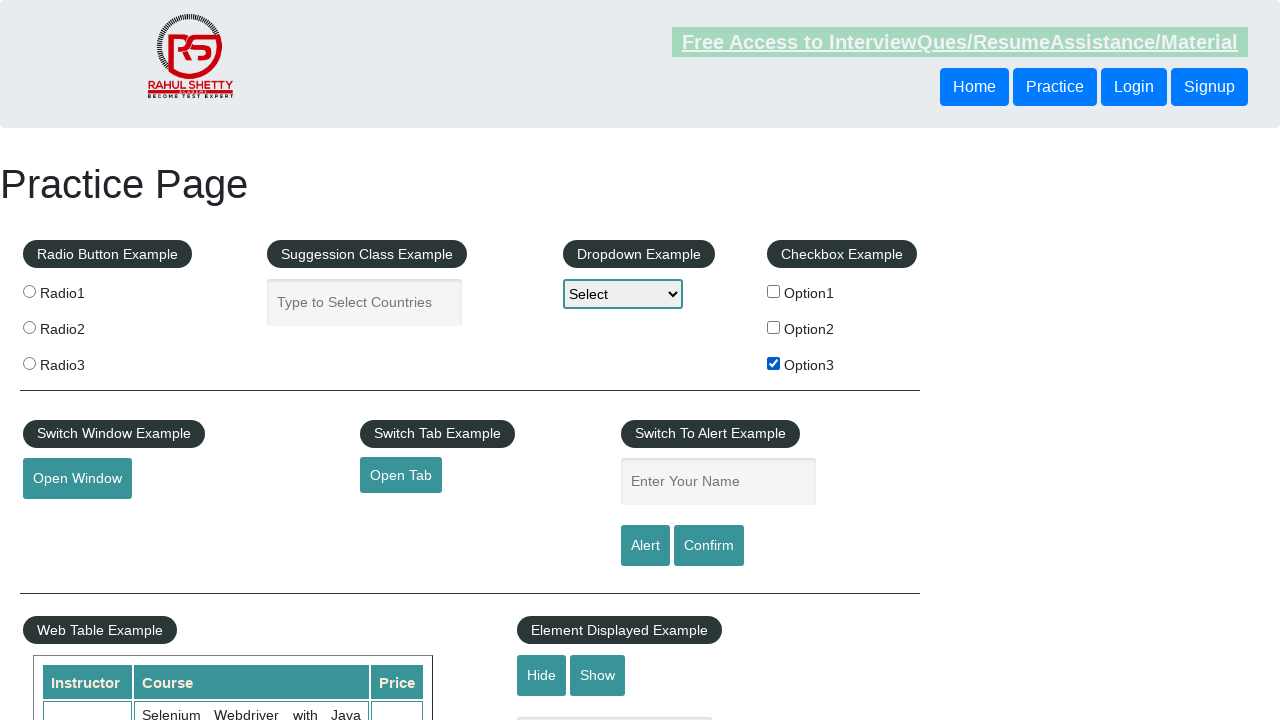